Tests drag and drop functionality within an iframe on jQuery UI demo page by dragging an element and dropping it onto a target

Starting URL: https://jqueryui.com/droppable/

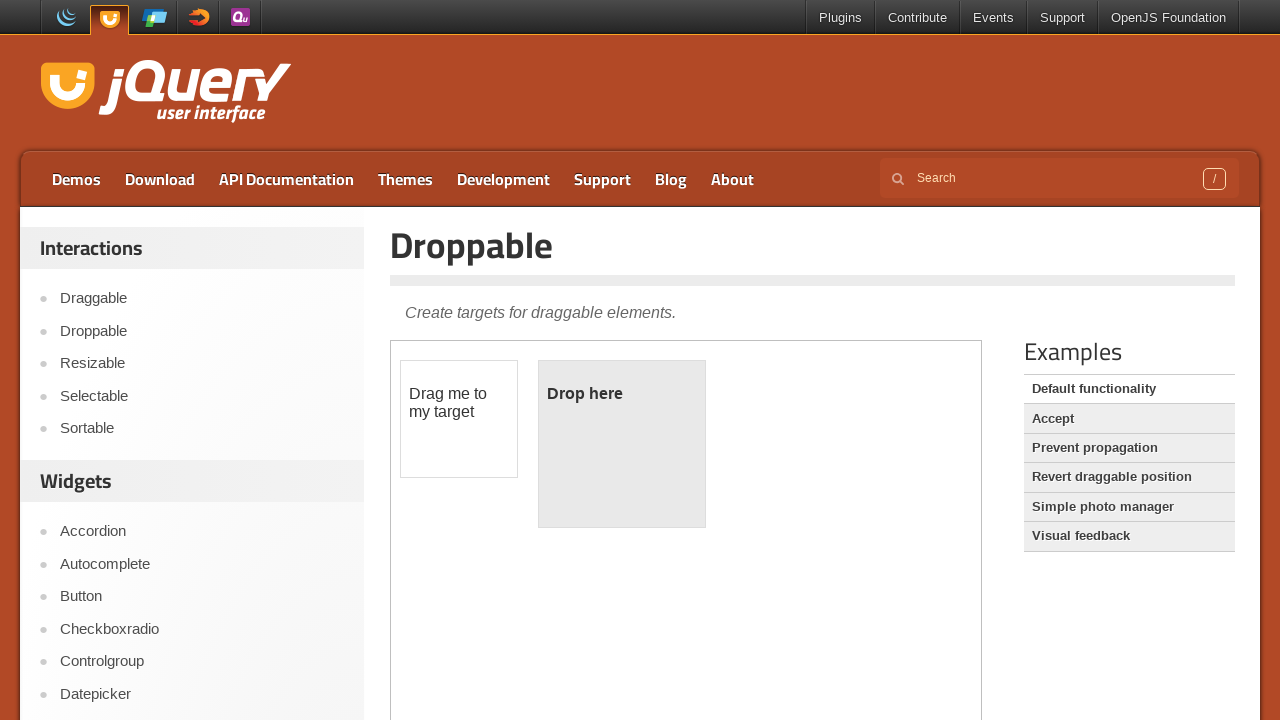

Queried page and found iframe count
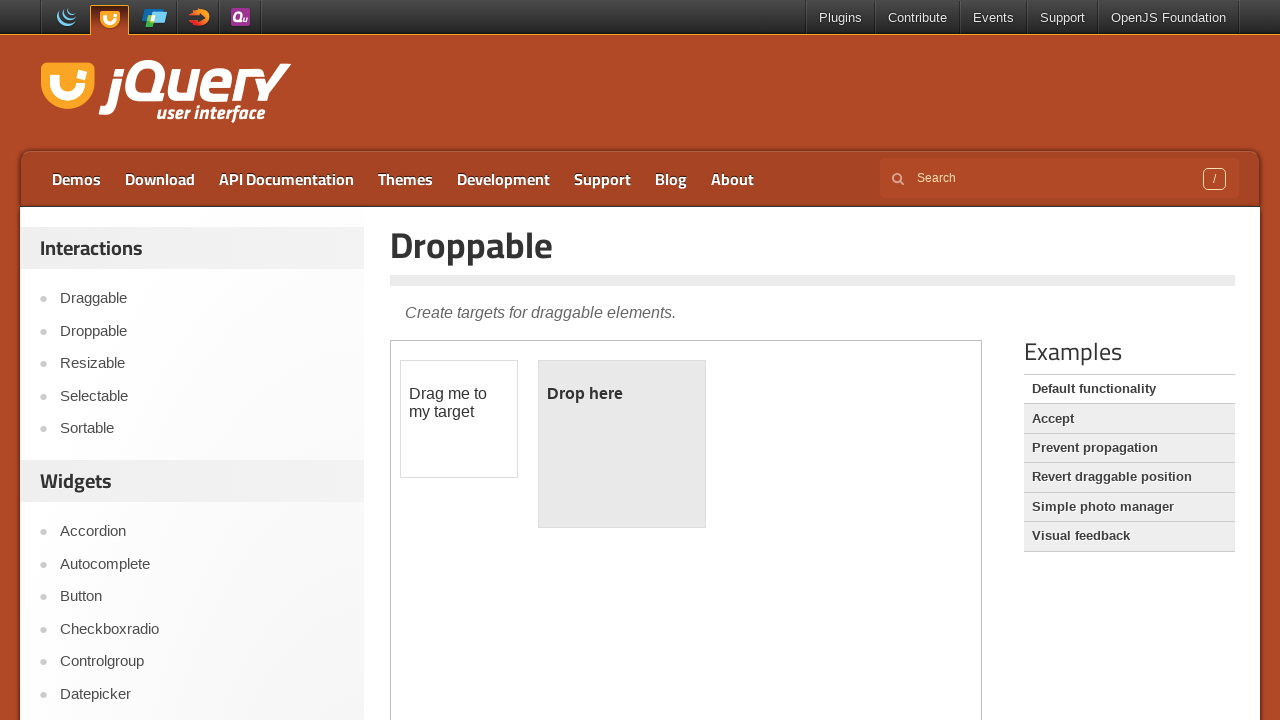

Located first iframe containing drag-drop demo
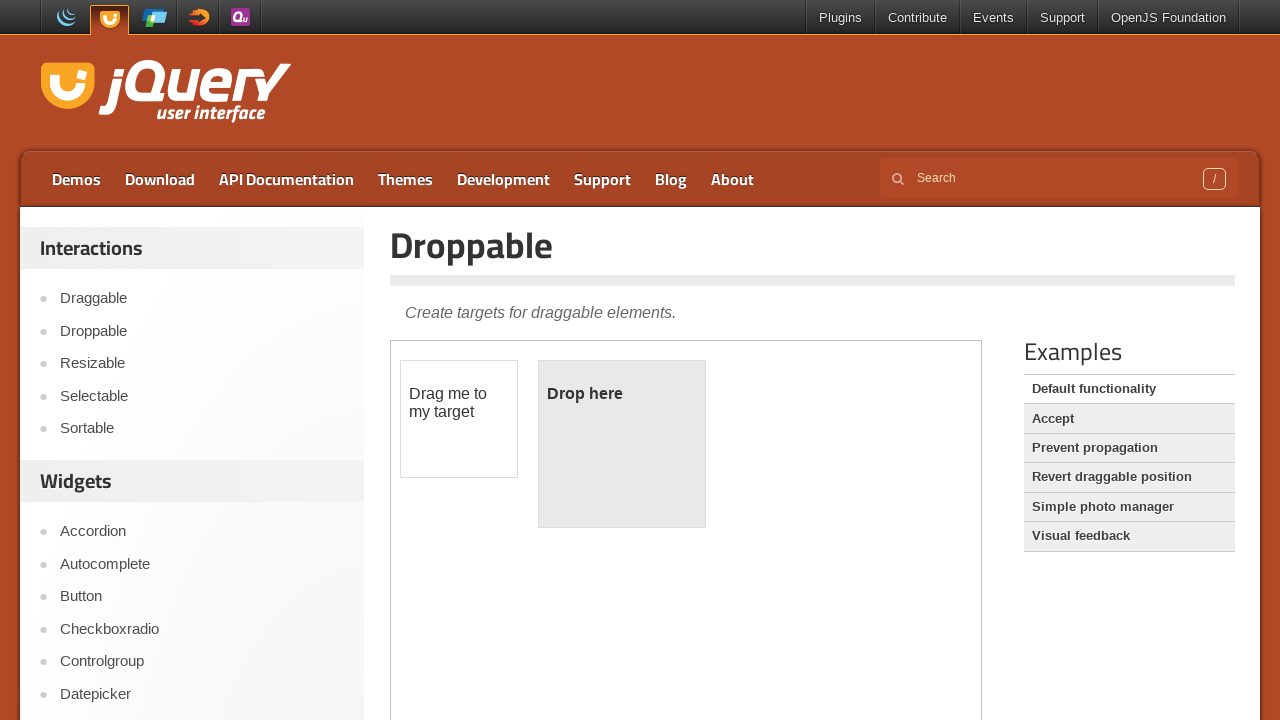

Clicked on draggable element within iframe at (459, 419) on iframe >> nth=0 >> internal:control=enter-frame >> #draggable
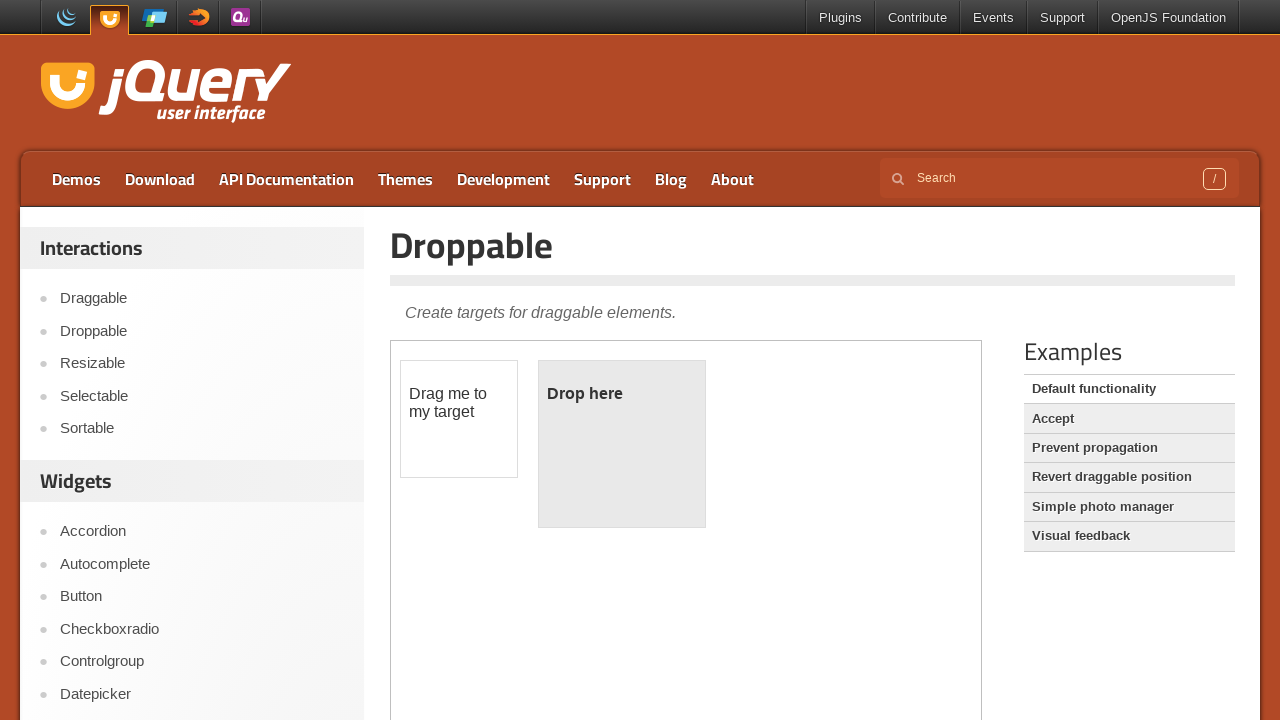

Dragged element from draggable to droppable target at (622, 444)
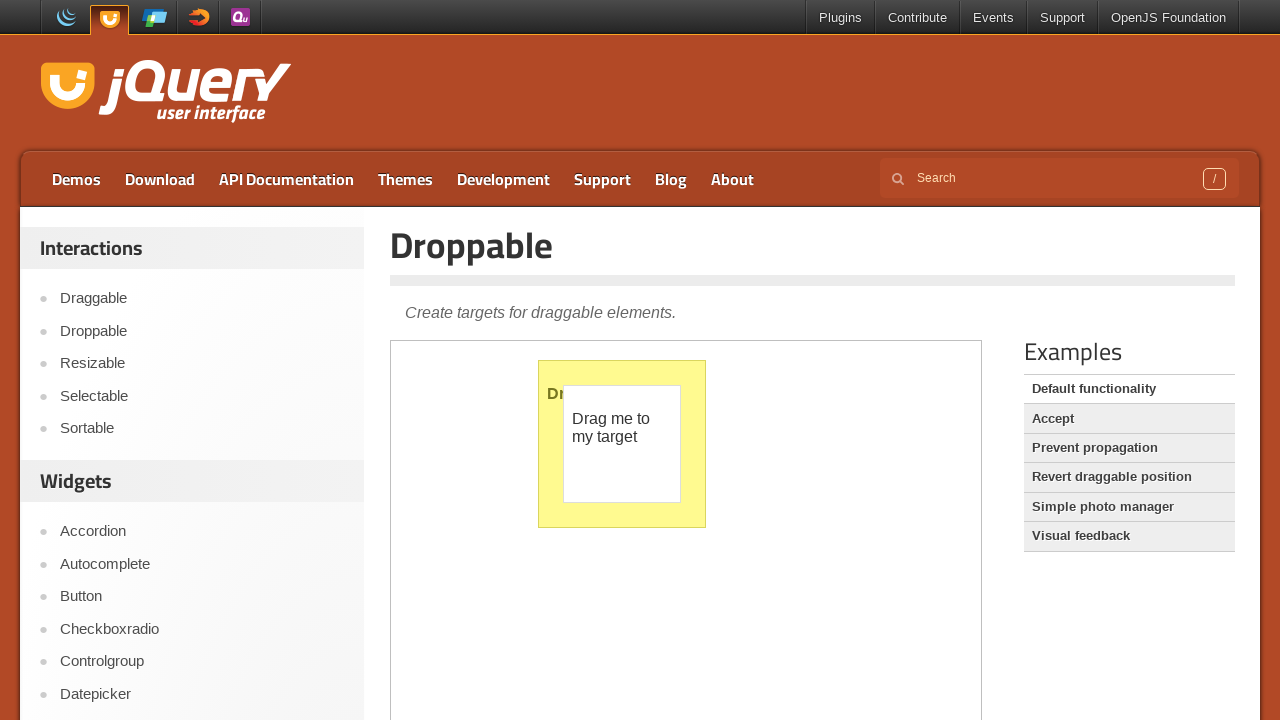

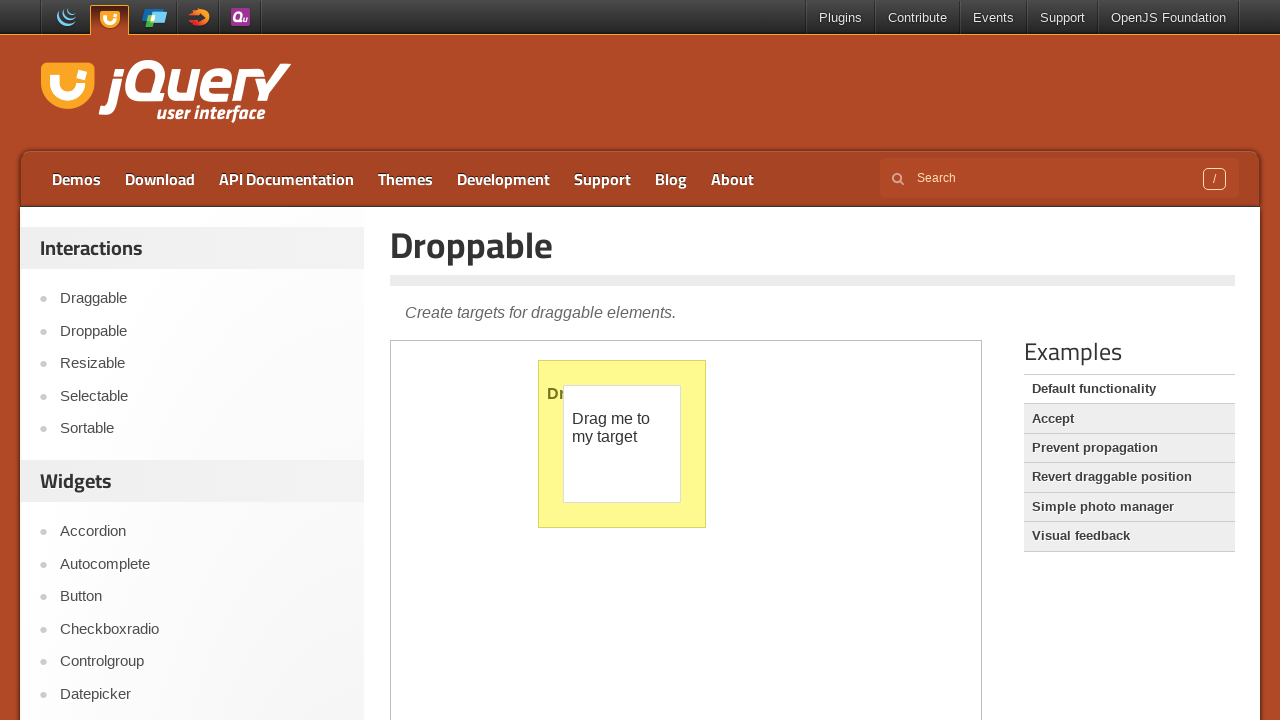